Tests navigation to library section of an Angular demo application by clicking on the library button

Starting URL: https://rahulshettyacademy.com/angularAppdemo

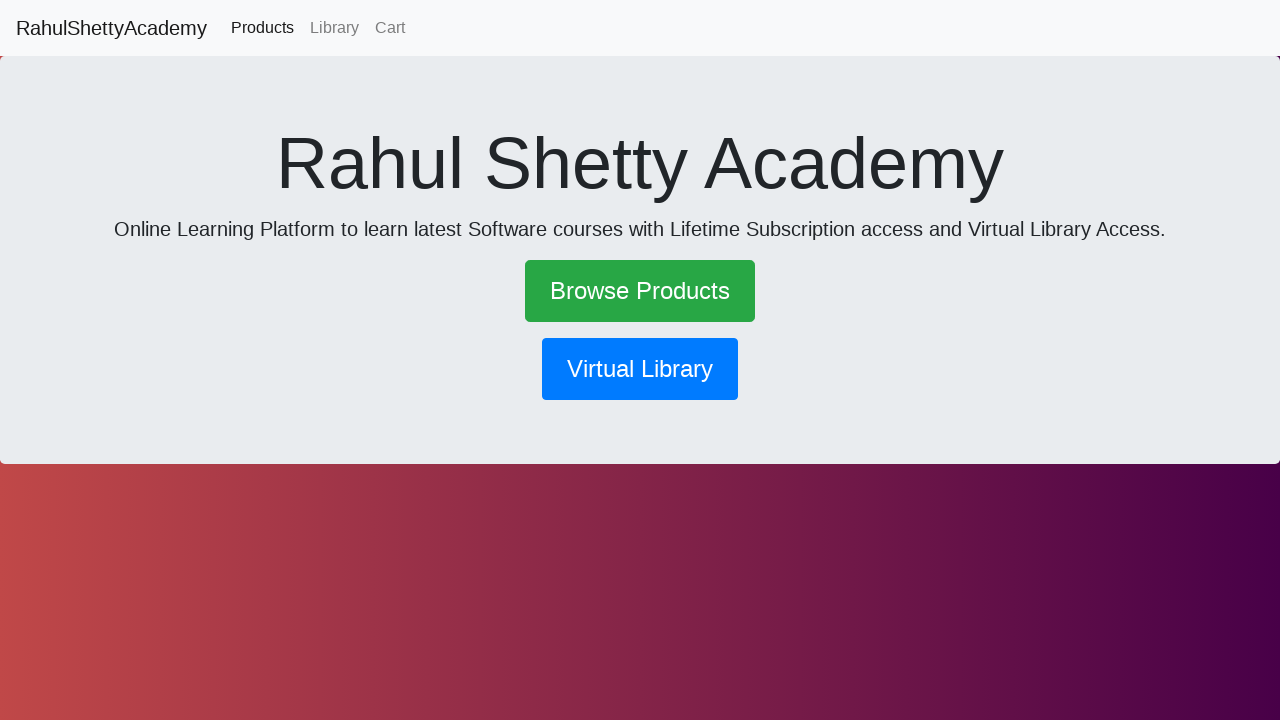

Clicked on the library button to navigate to library section at (640, 369) on button[routerlink*='library']
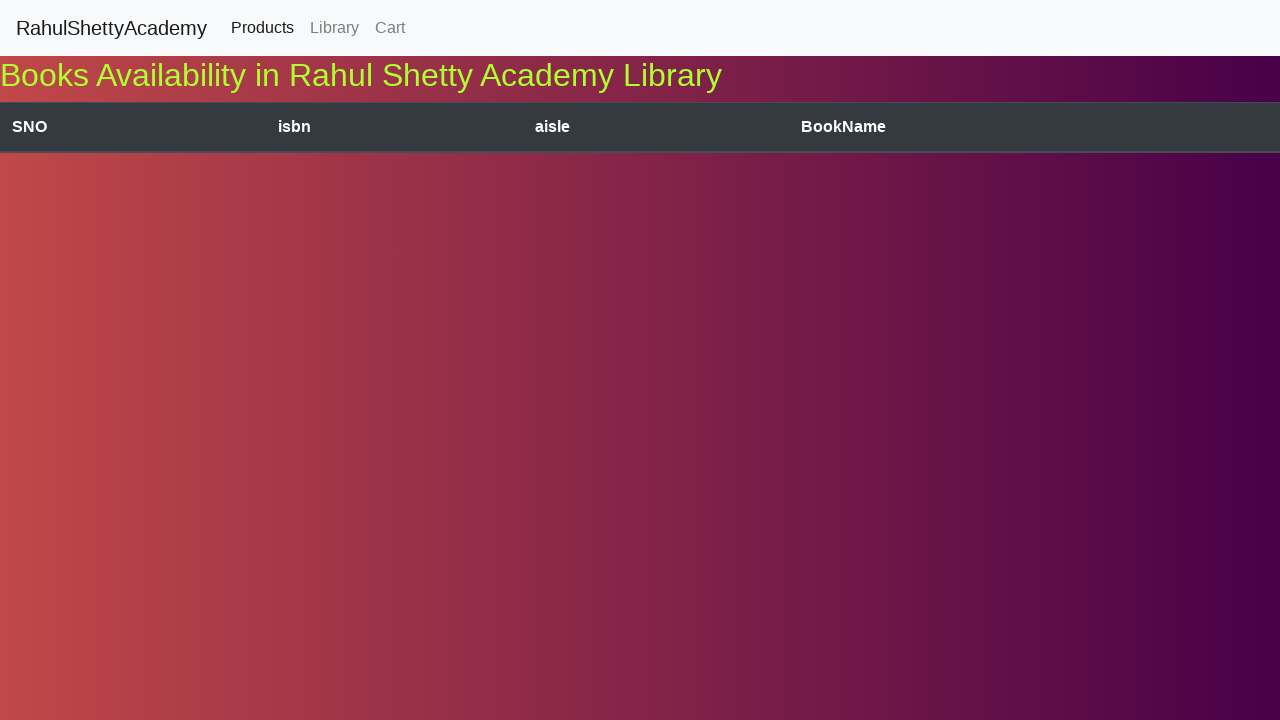

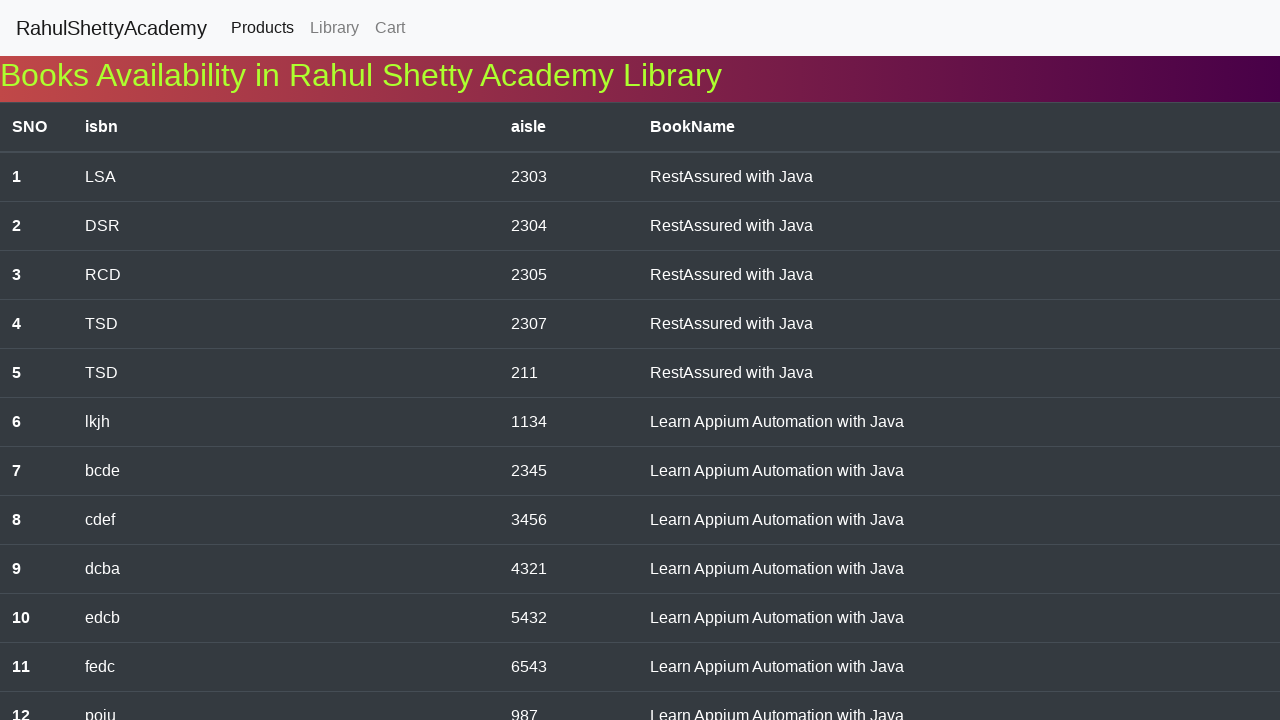